Tests adding a new todo item to the list and verifies it appears

Starting URL: https://todomvc.com/examples/react/dist/

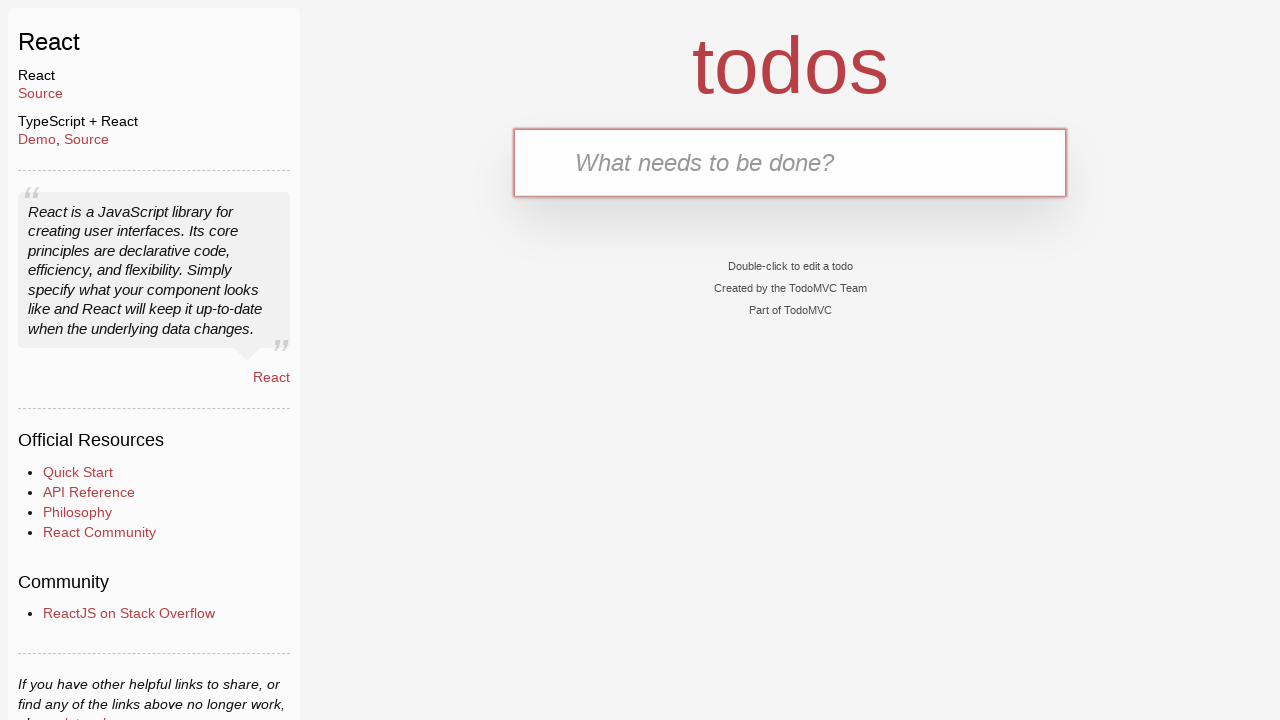

Filled new todo input field with 'Buy milk' on .new-todo
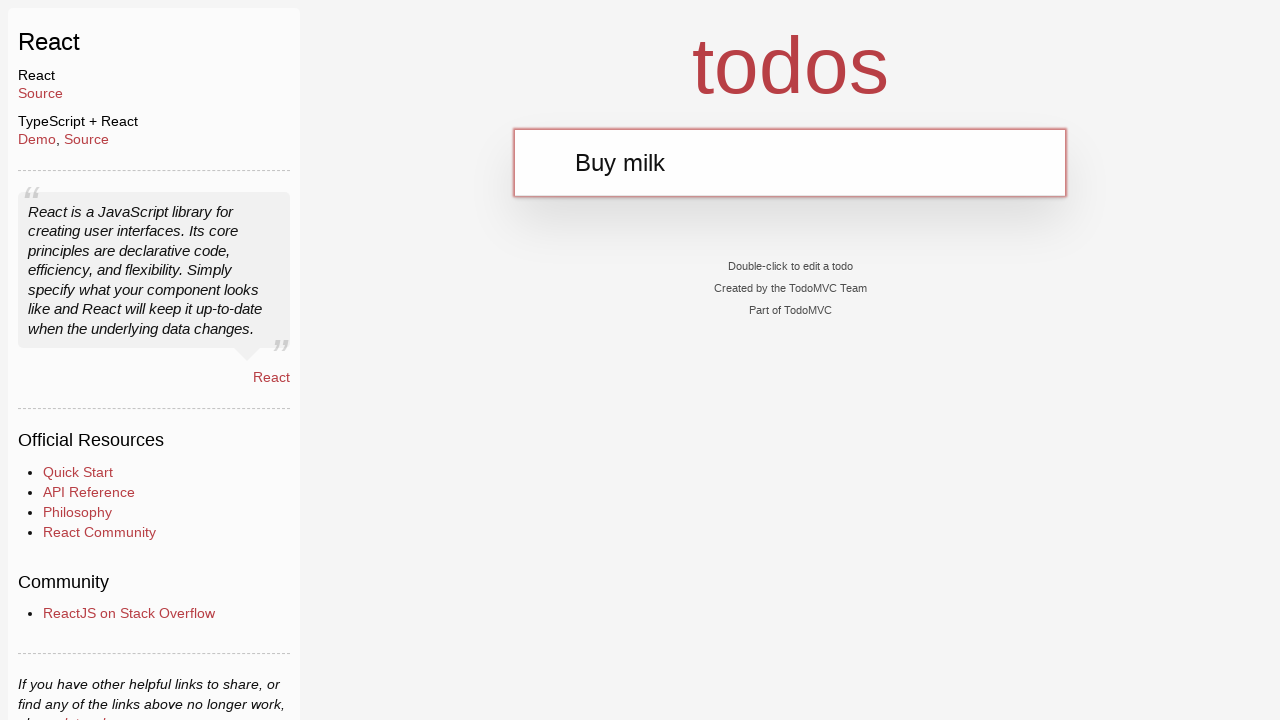

Pressed Enter to submit the new todo on .new-todo
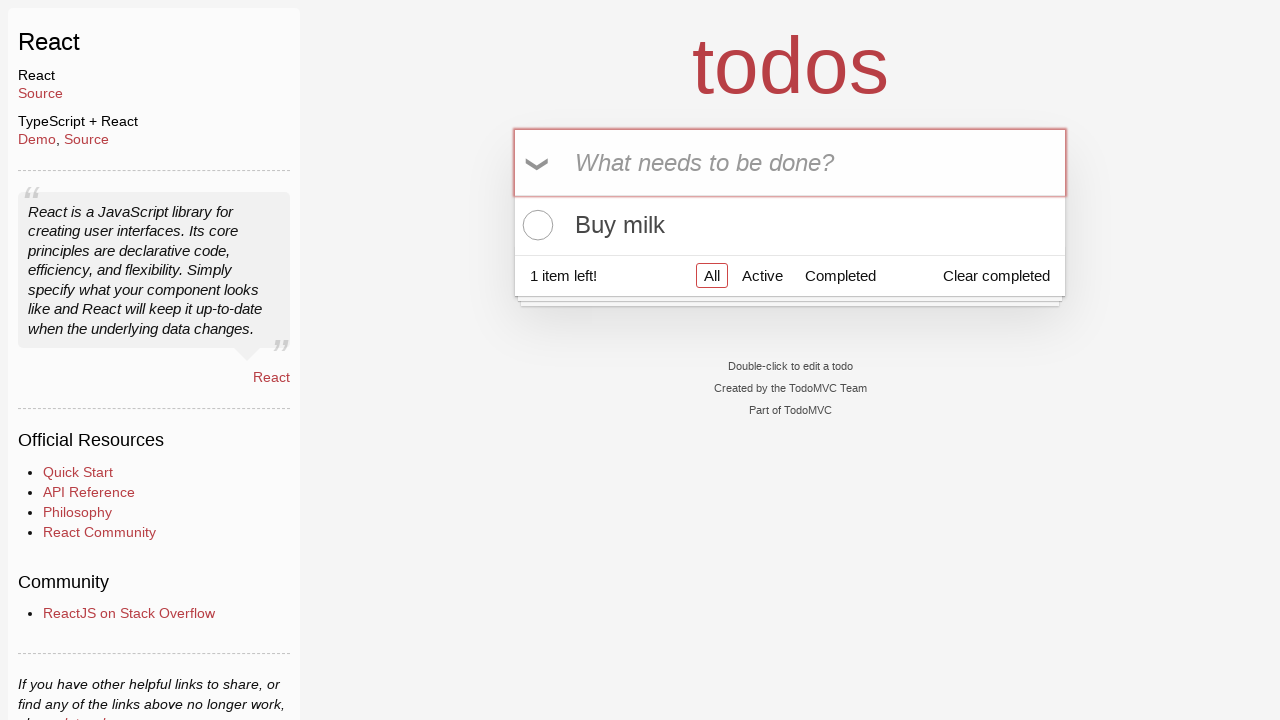

Waited for todo list item to appear
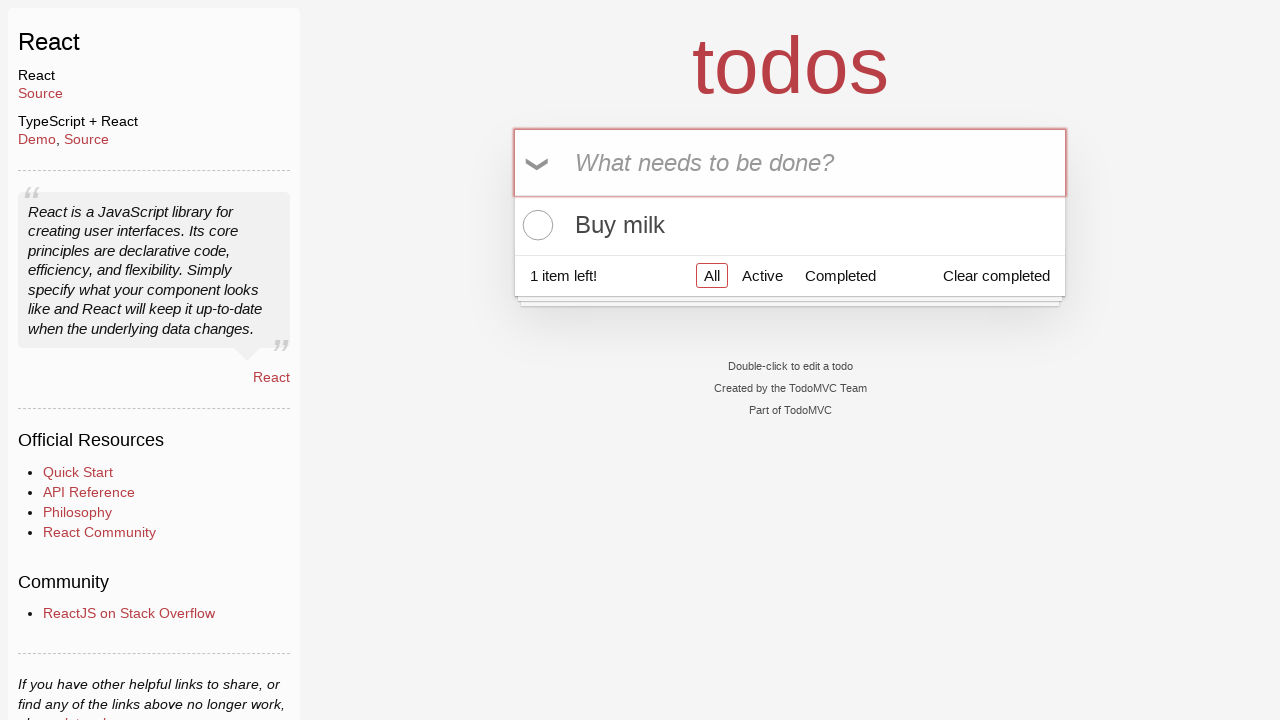

Located all todo items in the list
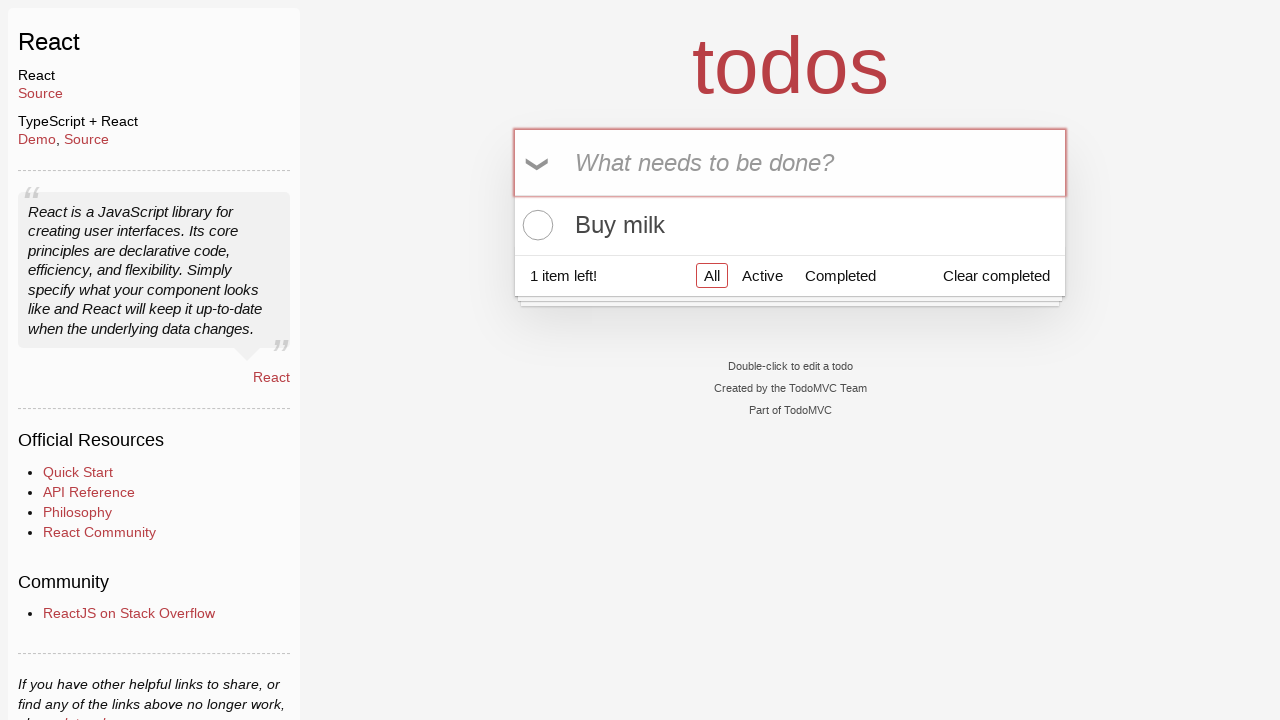

Verified that exactly 1 todo item exists in the list
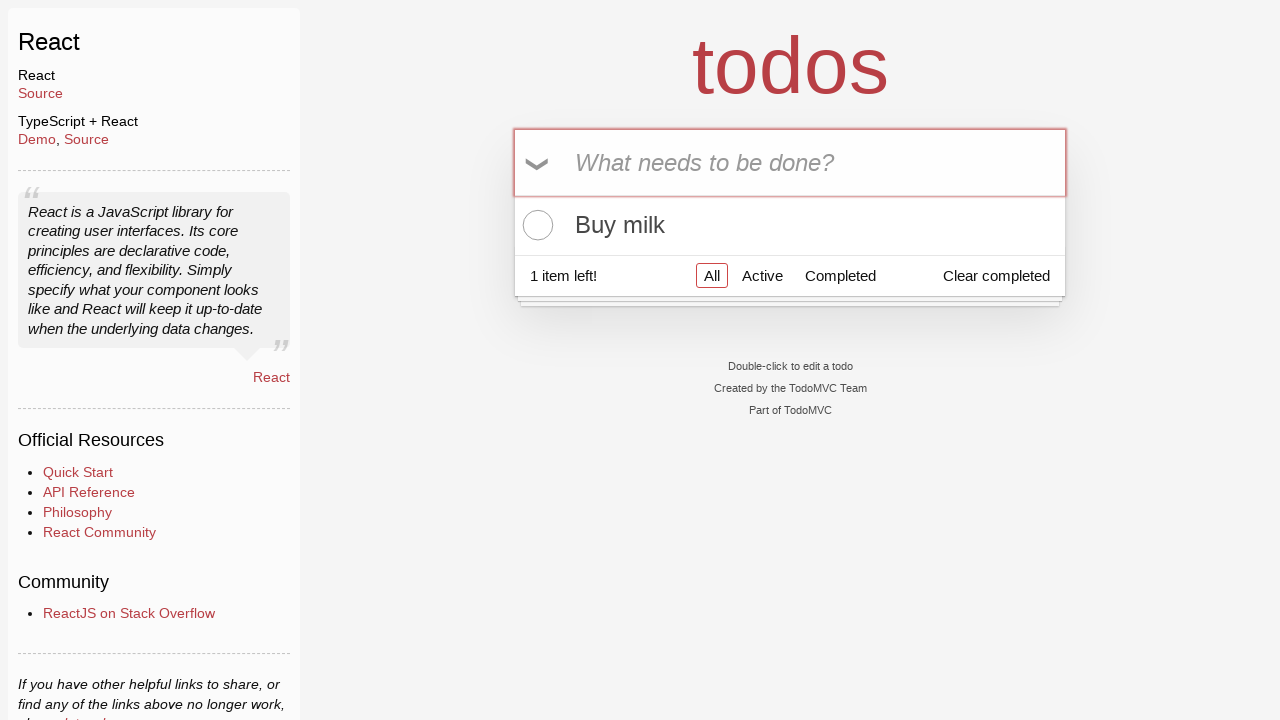

Verified that the todo item contains the text 'Buy milk'
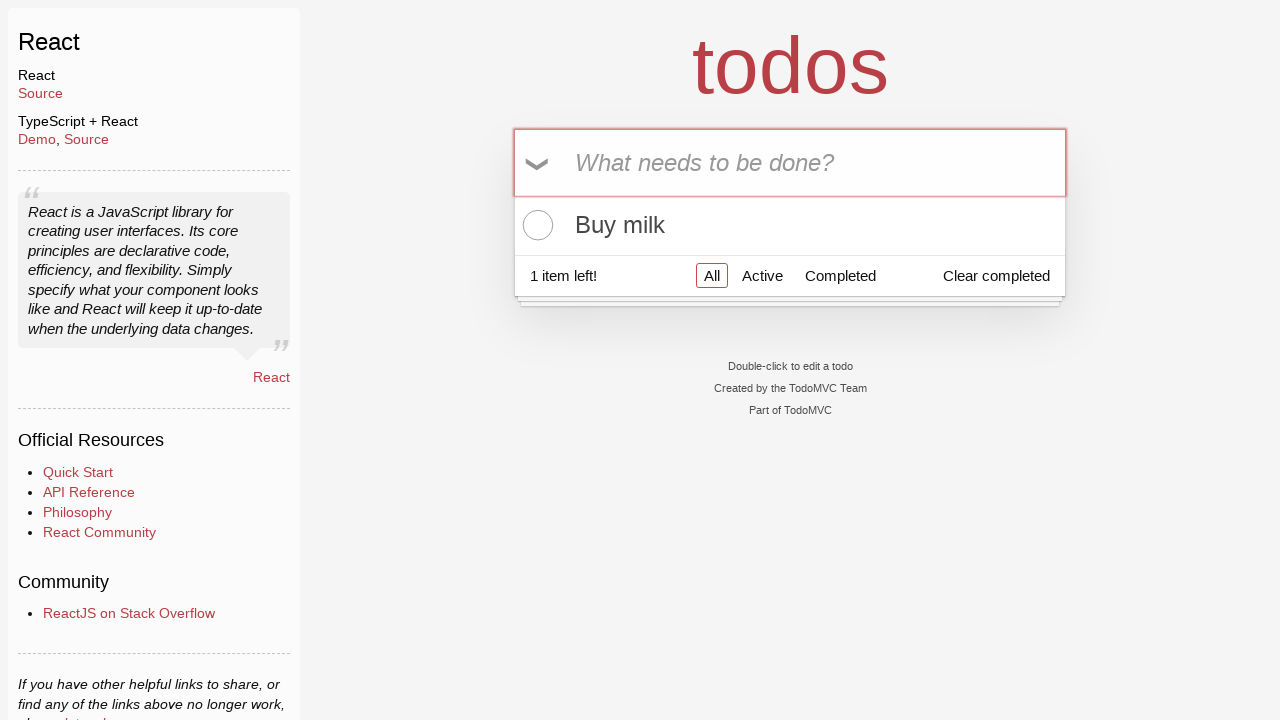

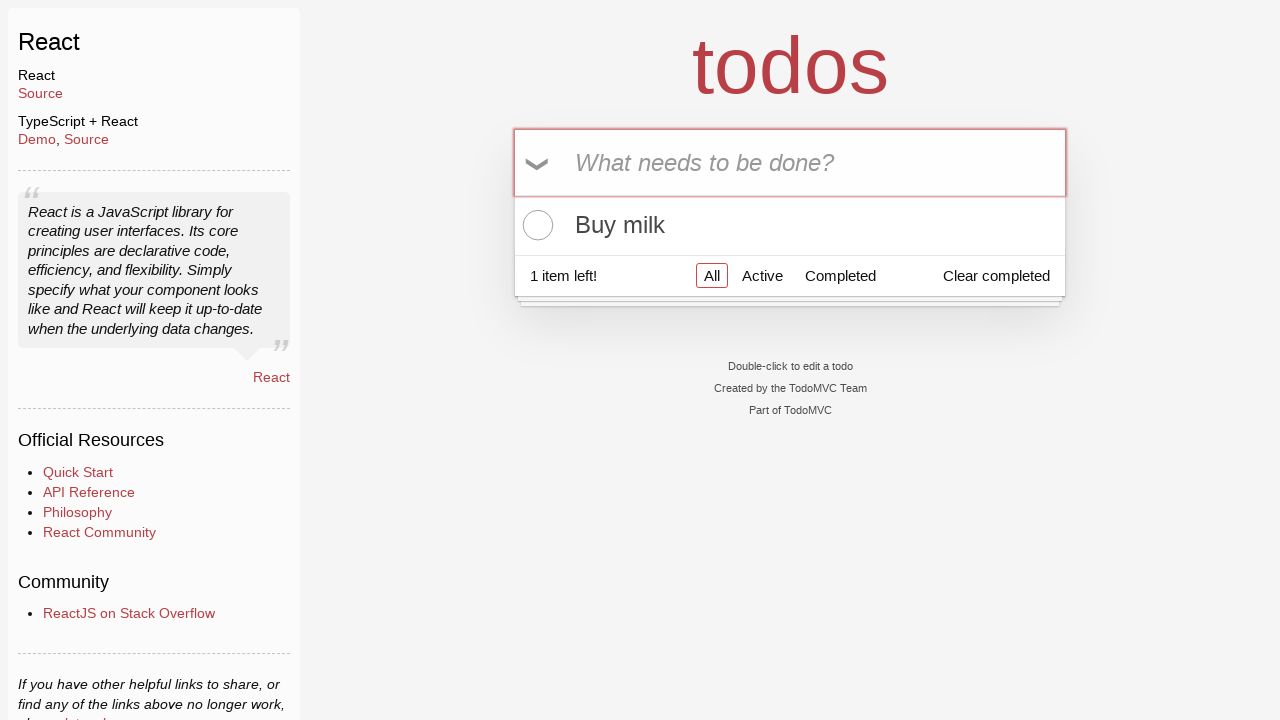